Tests browser window handling by clicking a button to open a new tab and verifying navigation to the new tab

Starting URL: https://demoqa.com/browser-windows

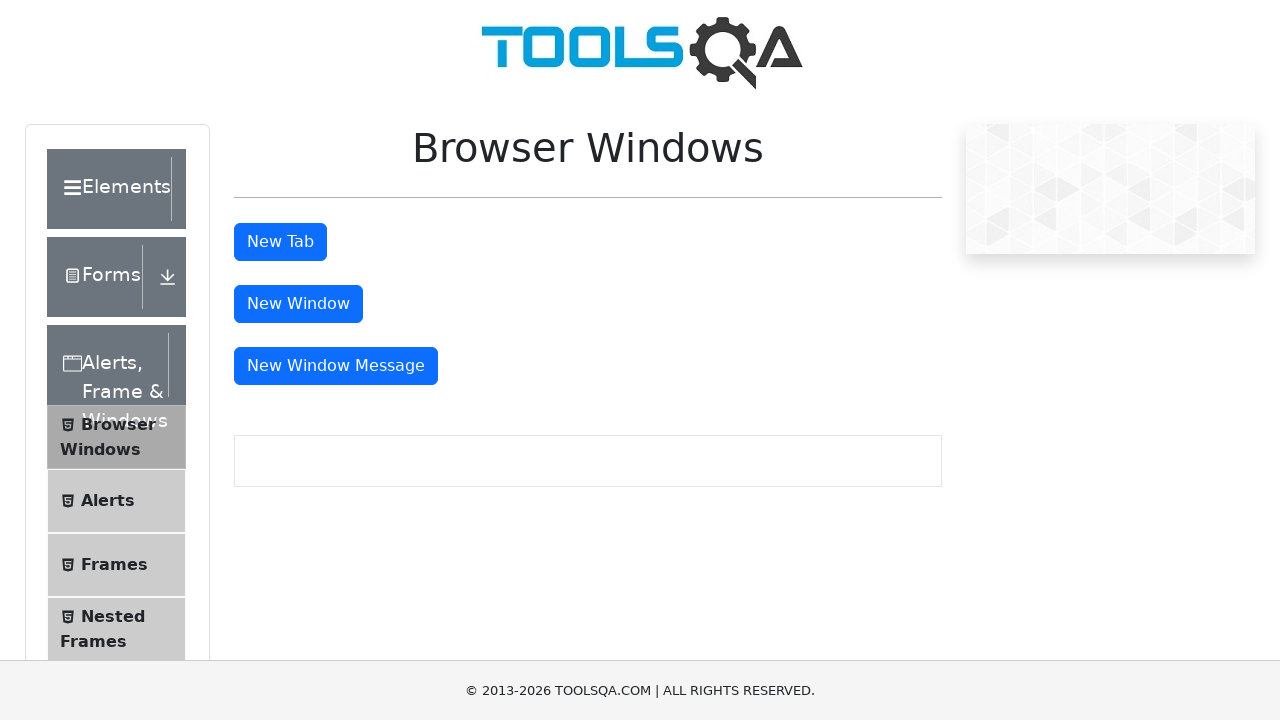

Clicked New Tab button to open a new tab at (280, 242) on #tabButton
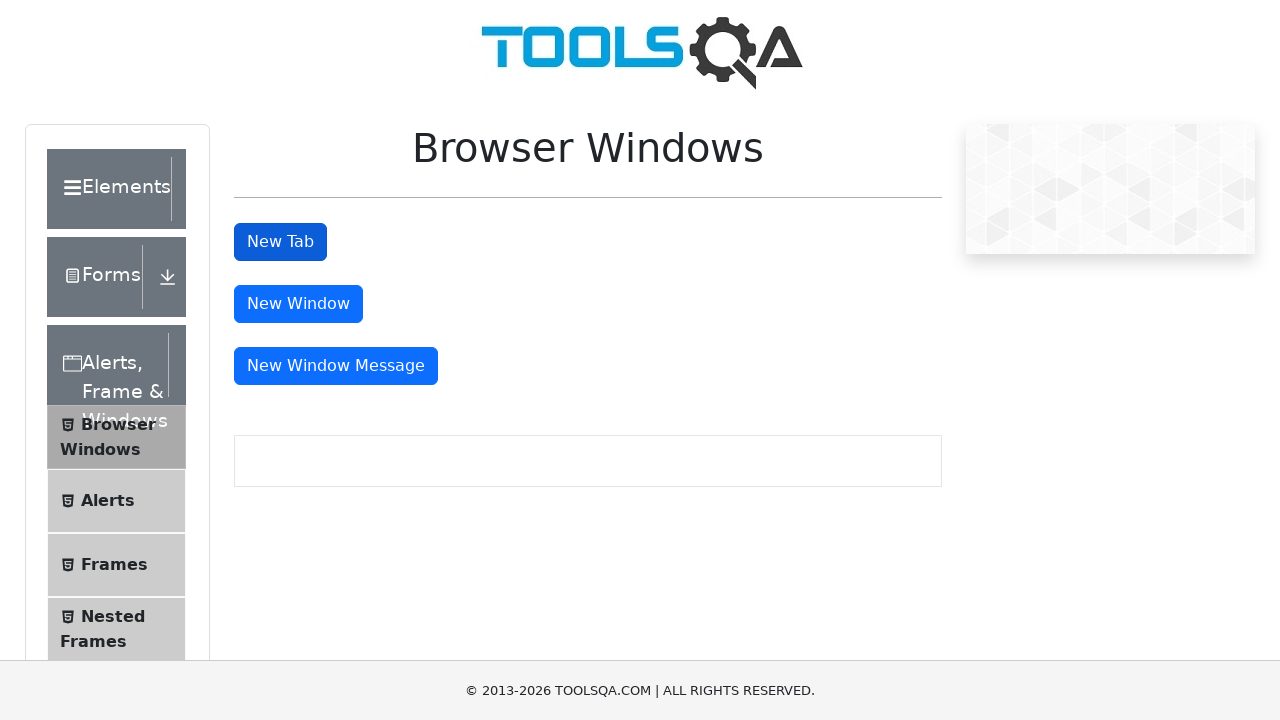

Clicked New Tab button and captured new page context at (280, 242) on #tabButton
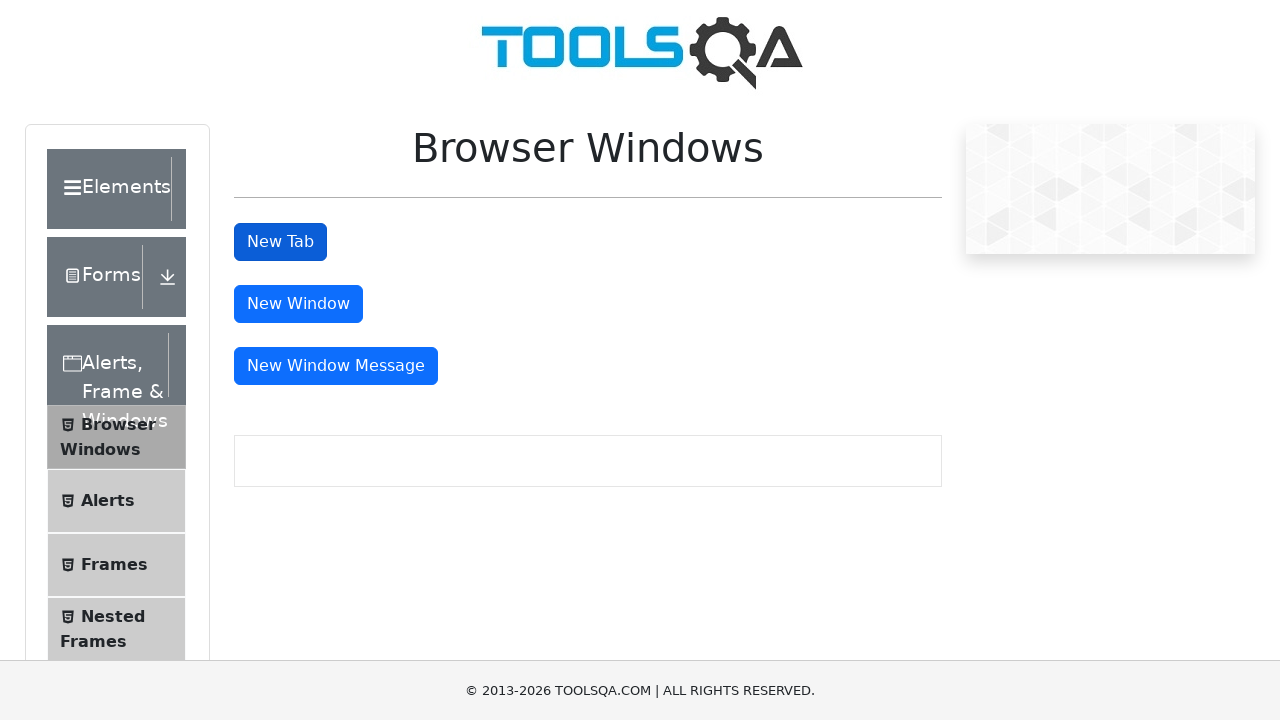

Switched to the newly opened tab
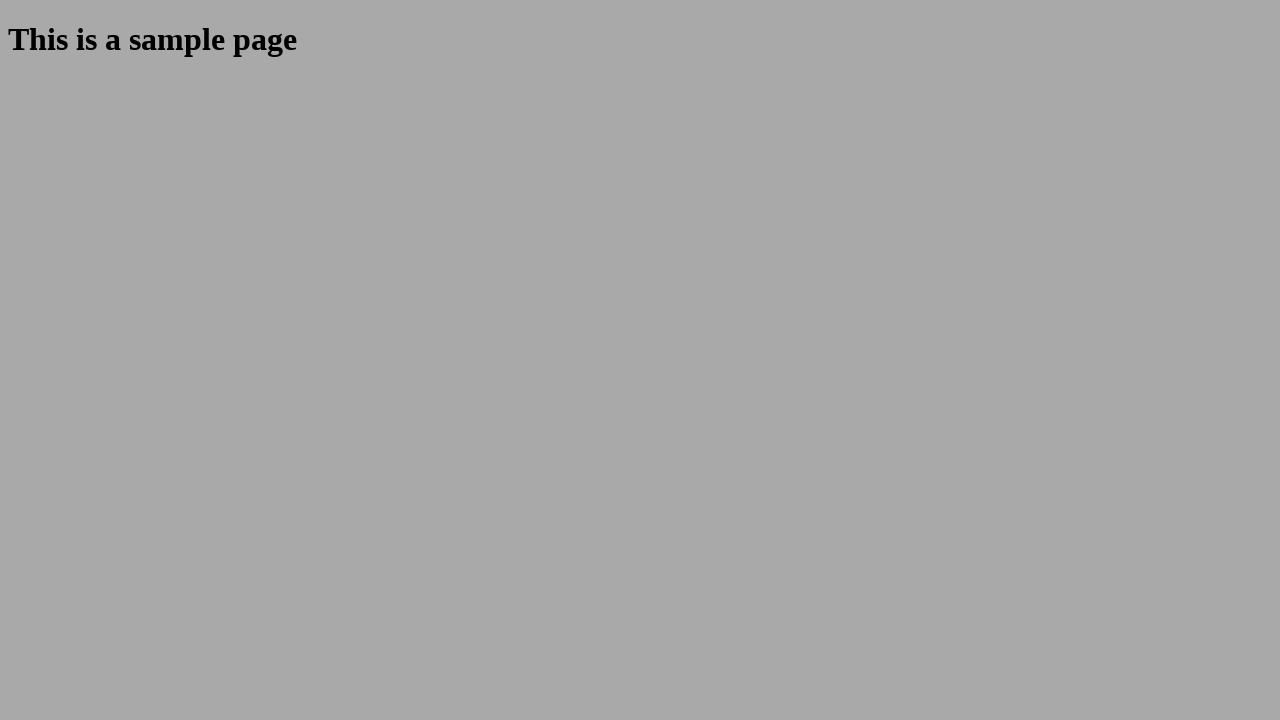

New page finished loading
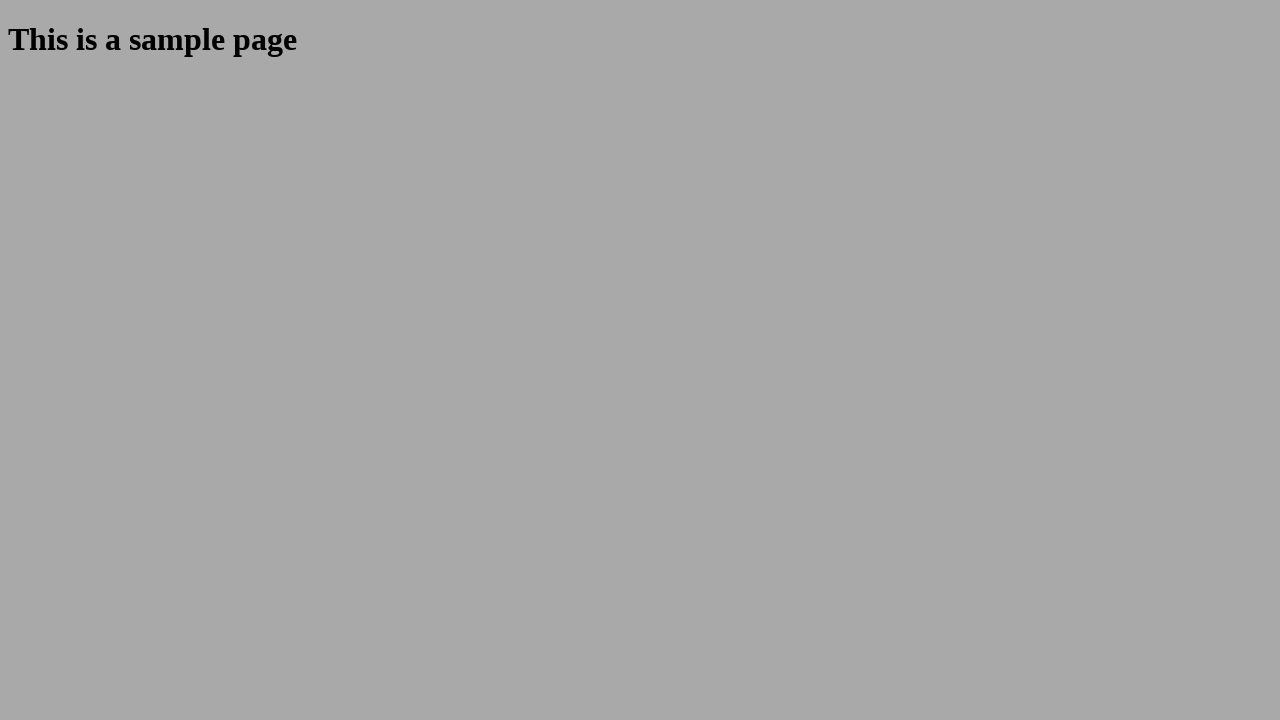

Verified navigation to https://demoqa.com/sample
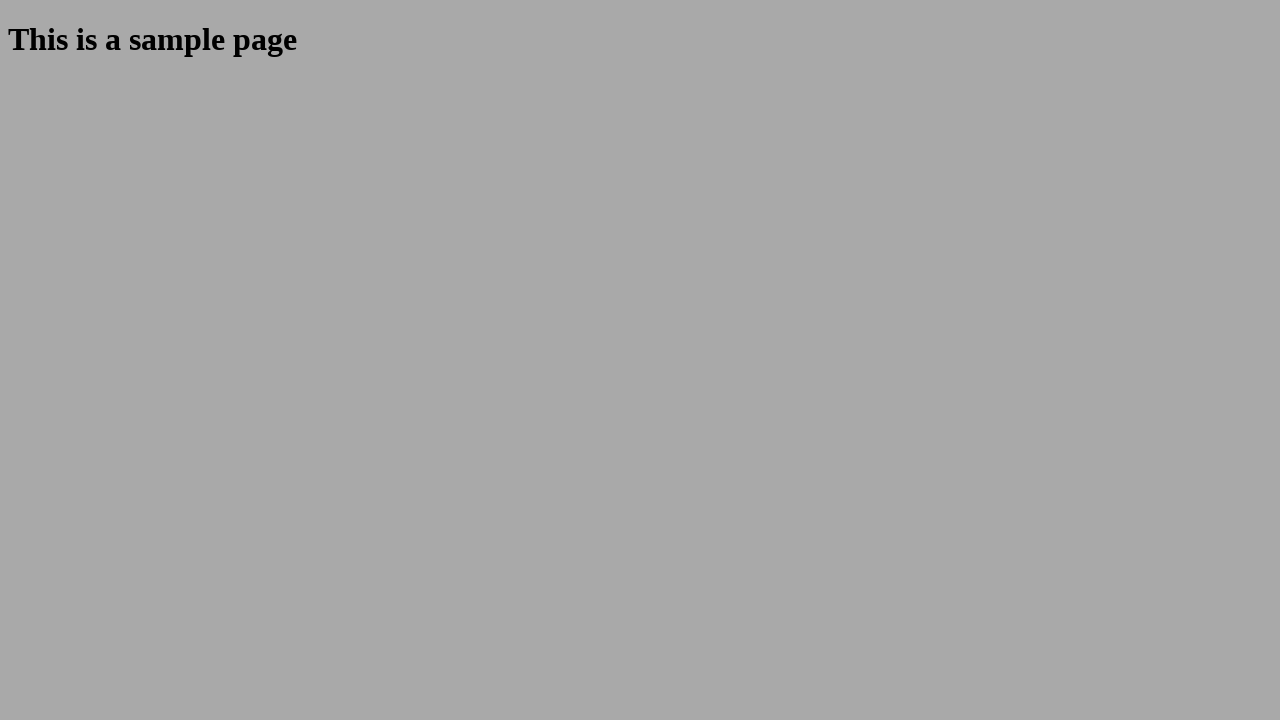

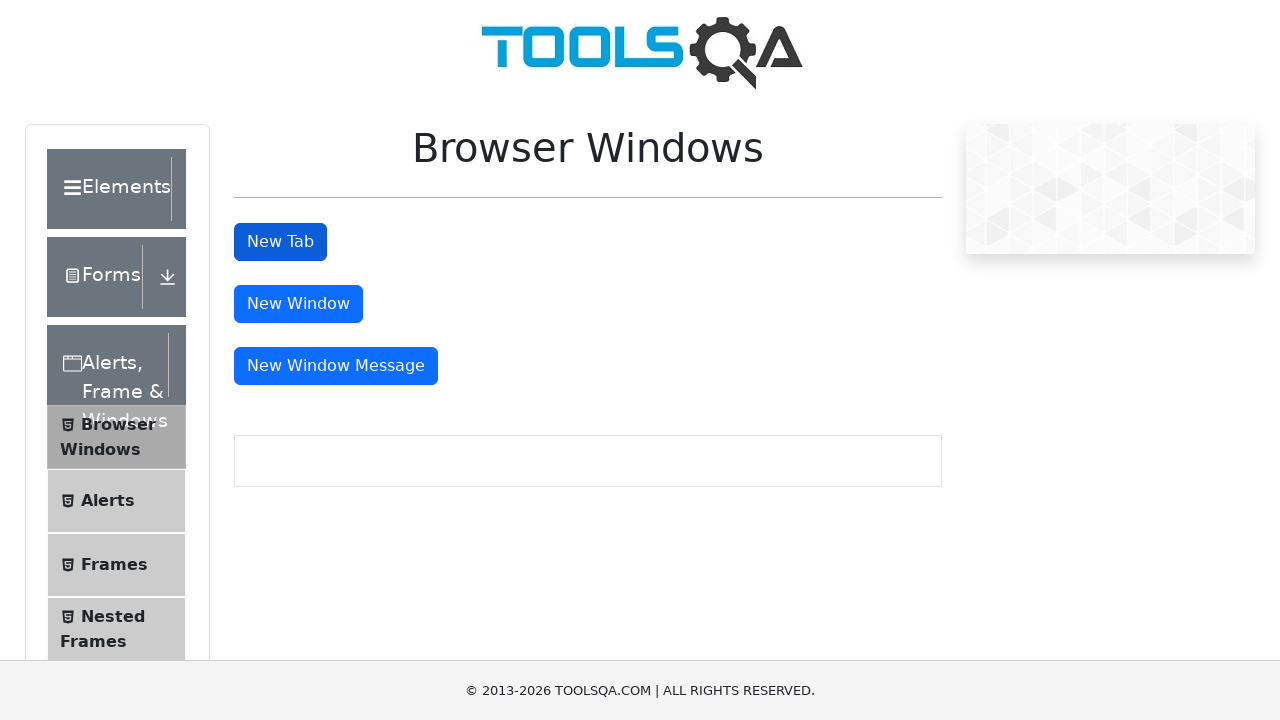